Tests the search functionality on Python.org by entering "pycon" in the search box and submitting the search

Starting URL: http://www.python.org

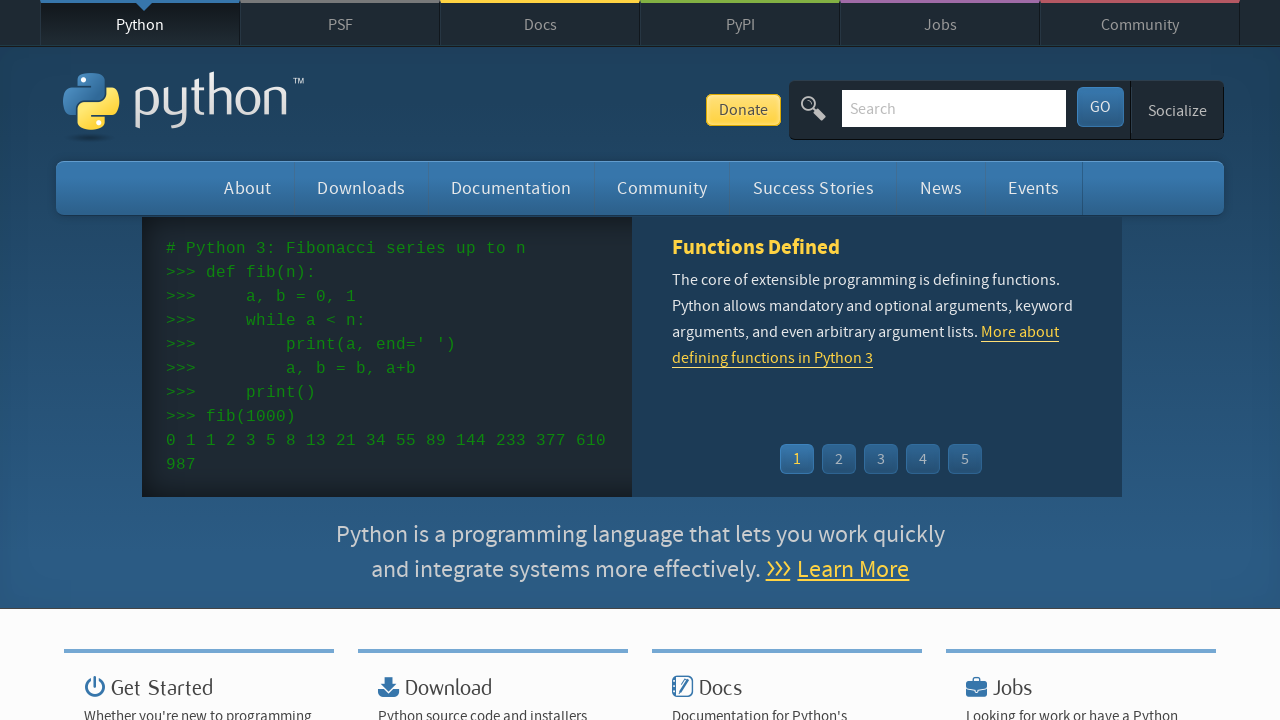

Filled search box with 'pycon' on input[name='q']
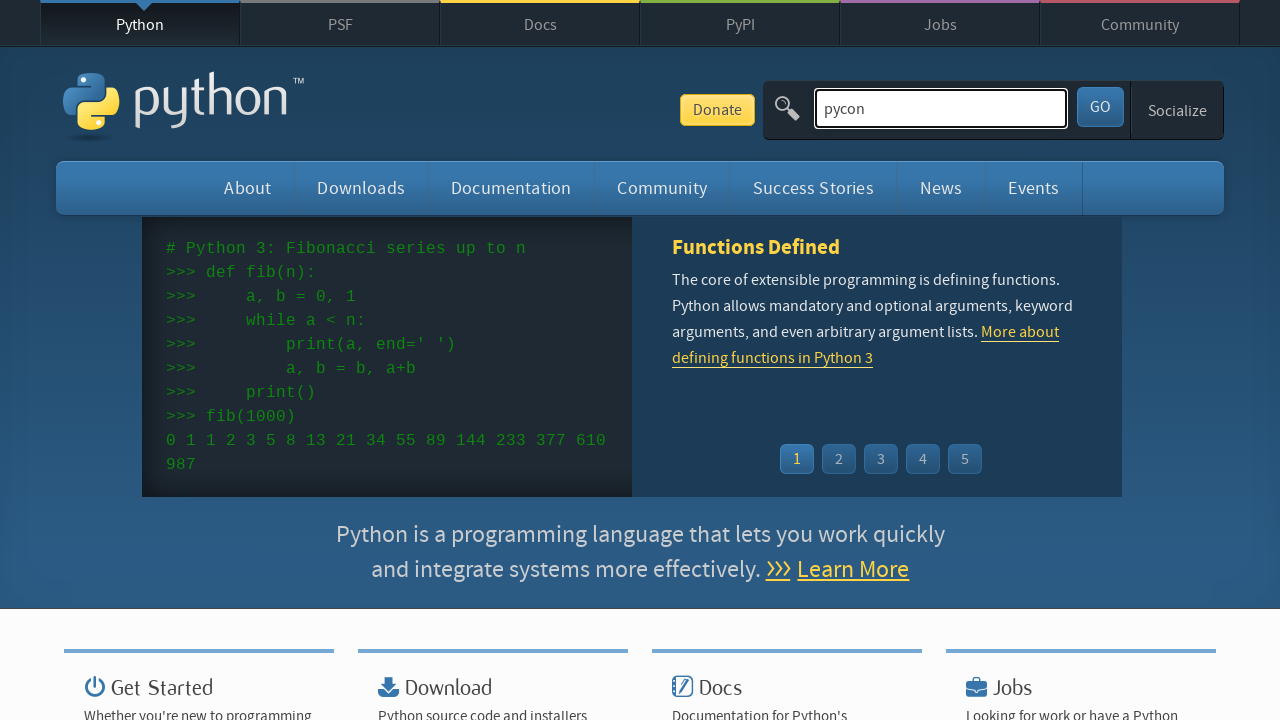

Pressed Enter to submit search query on input[name='q']
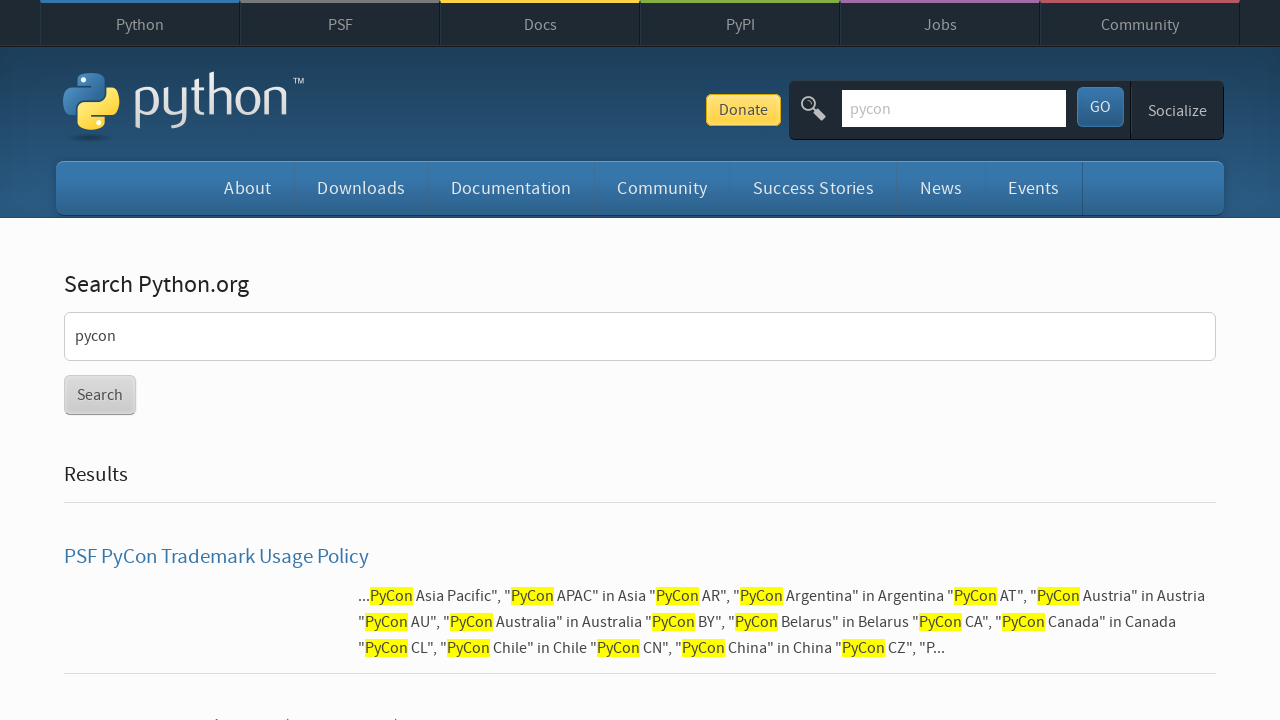

Search results loaded (networkidle state reached)
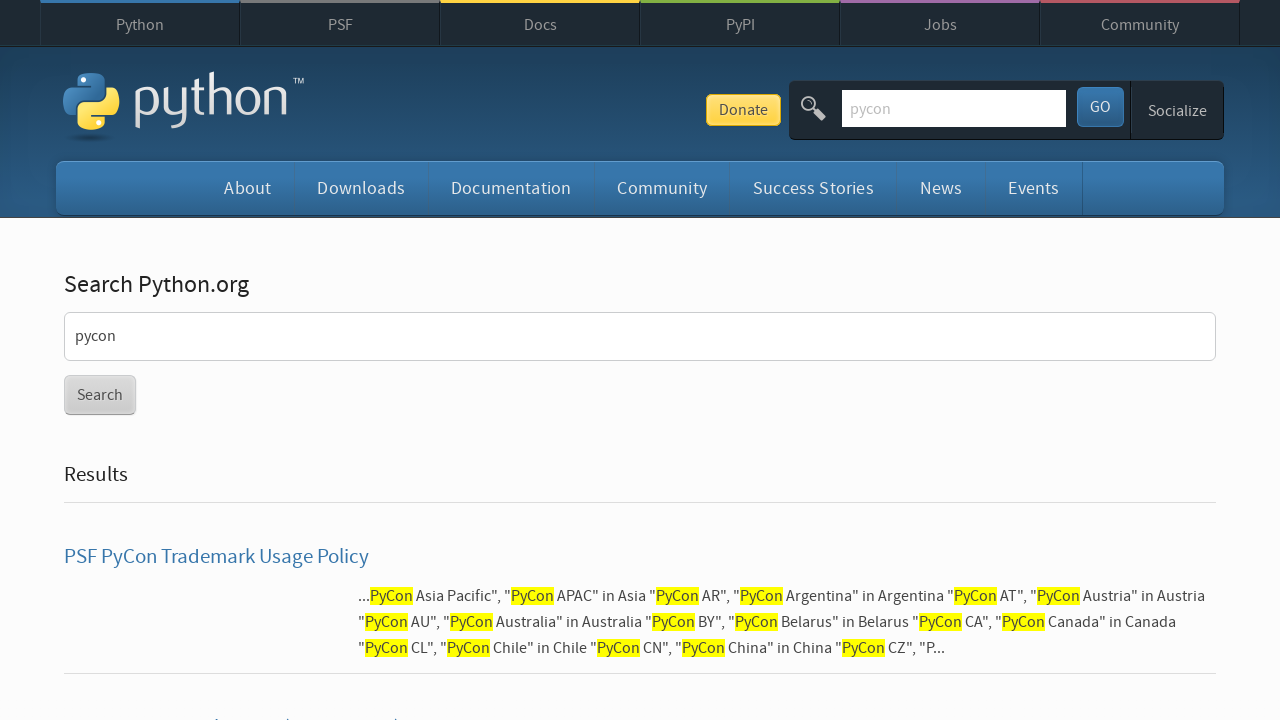

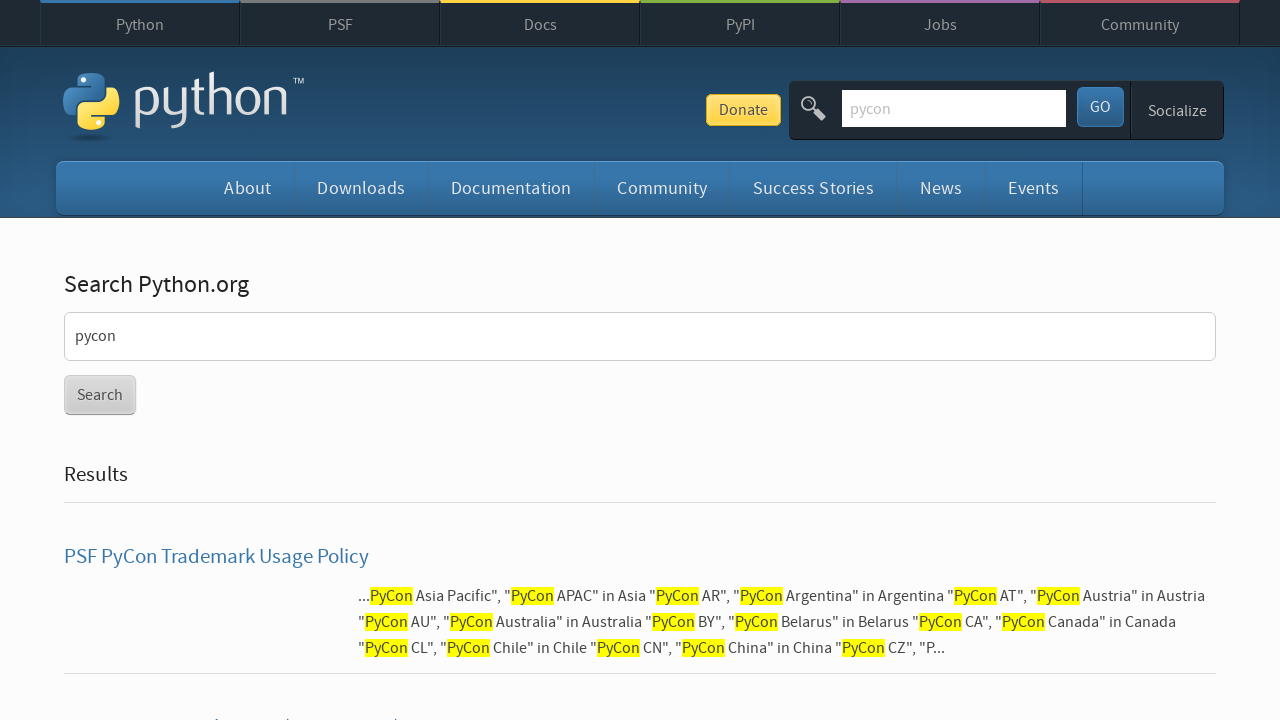